Tests filling out a complete input form with various fields including name, email, password, company, country, city, address, and zip code using different locator strategies.

Starting URL: https://www.lambdatest.com/selenium-playground/input-form-demo

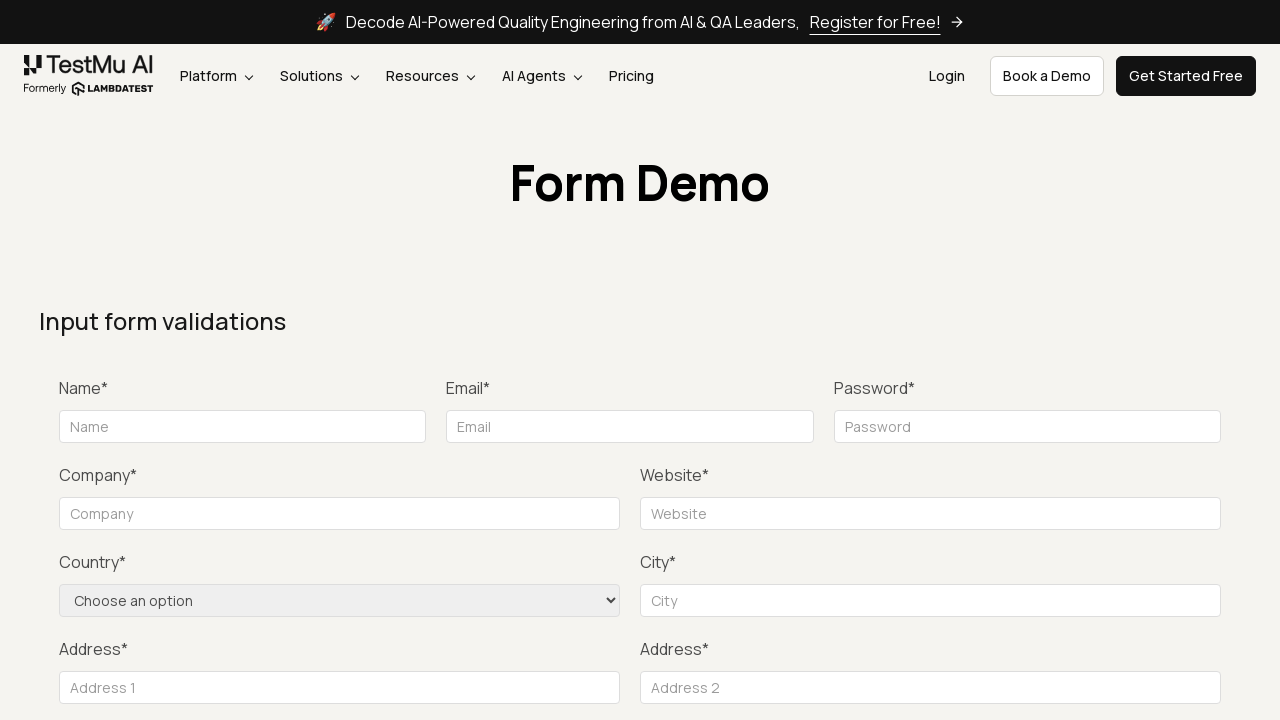

Filled name field with 'Mike' on #name
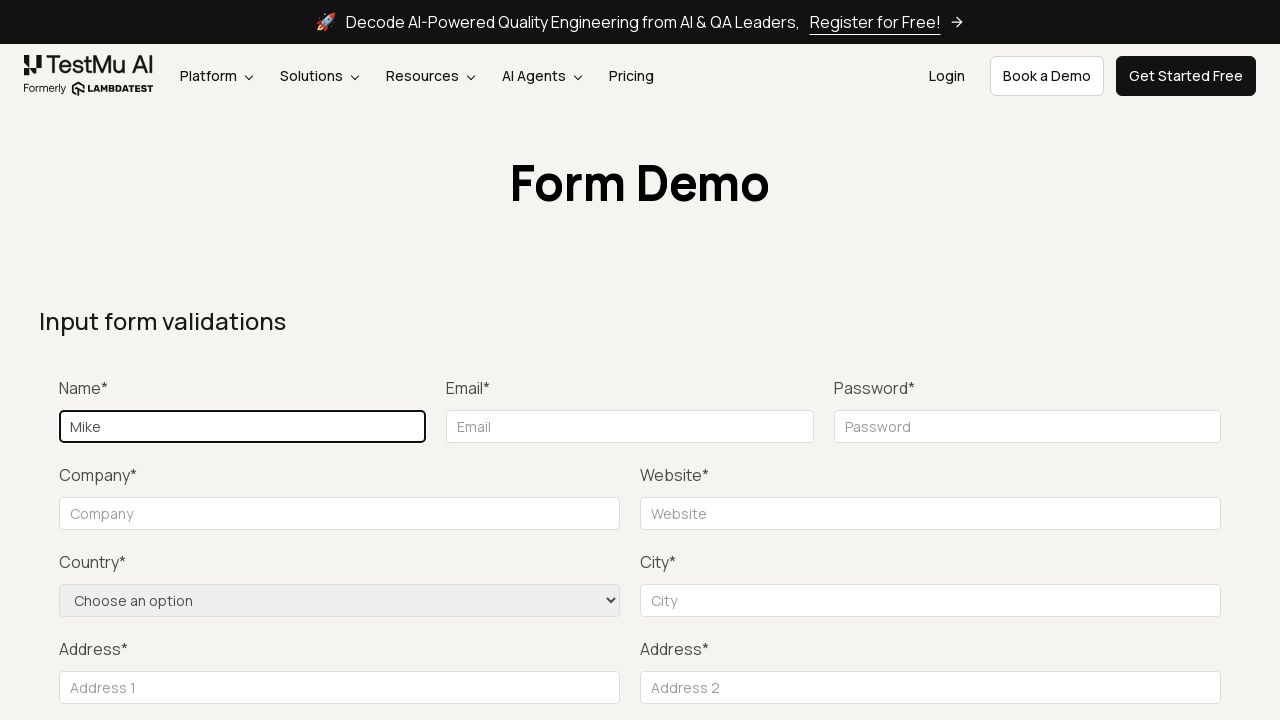

Filled email field with 'mike@test.com' using type with delay on [class="w-full border border-gray-90 text-size-14 rounded mt-10 px-10 py-5"][typ
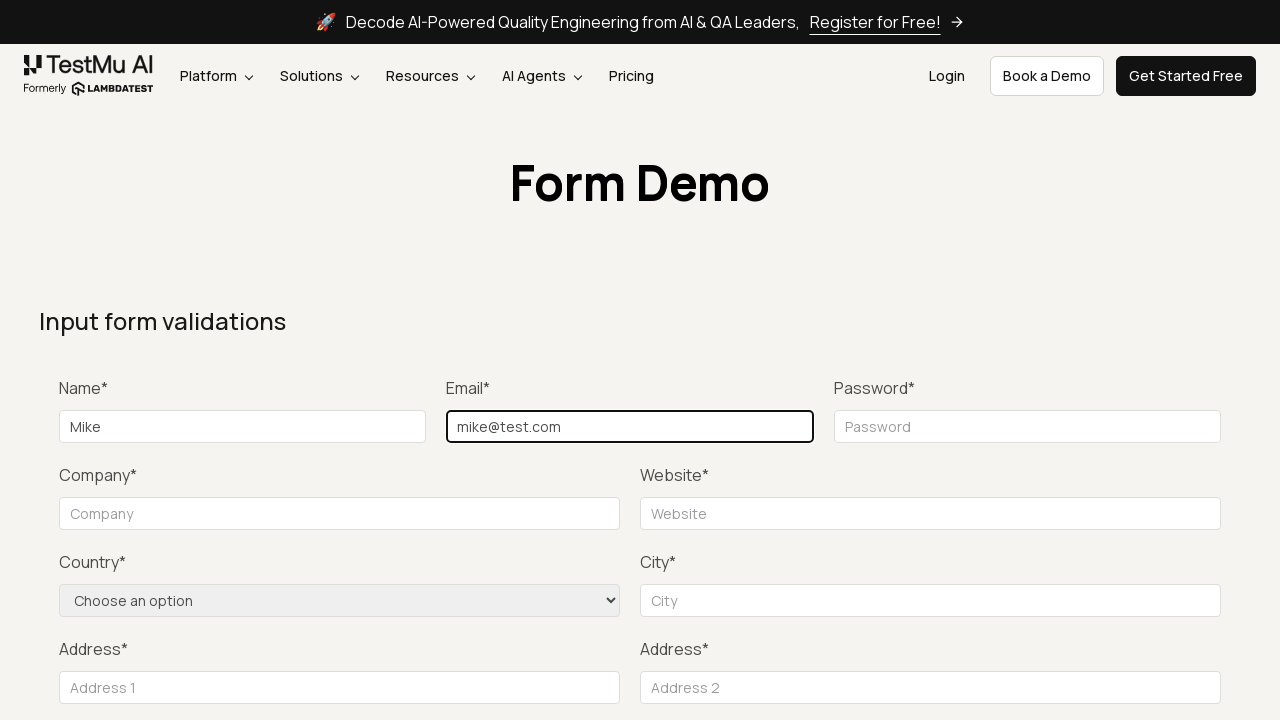

Filled password field with 'test1234' on input[placeholder="Password"]
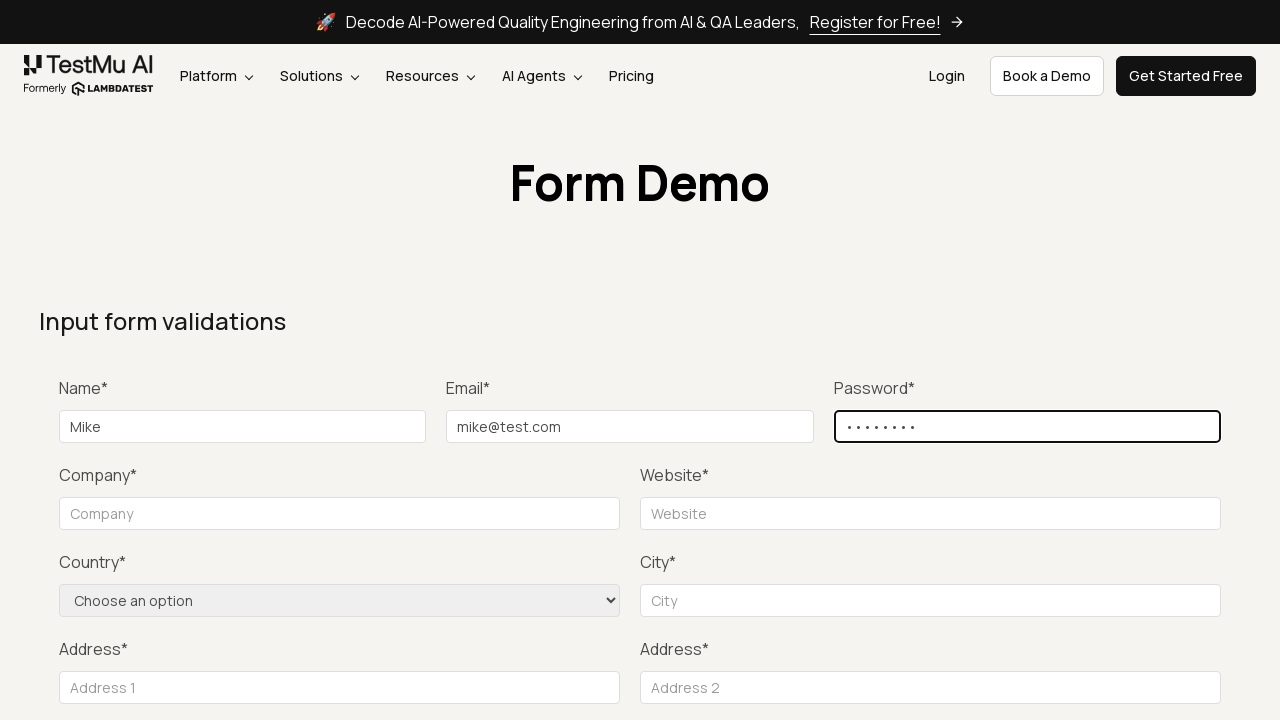

Filled company field with 'LLC Happy' on [for="companyname"] ~ input[placeholder="Company"]
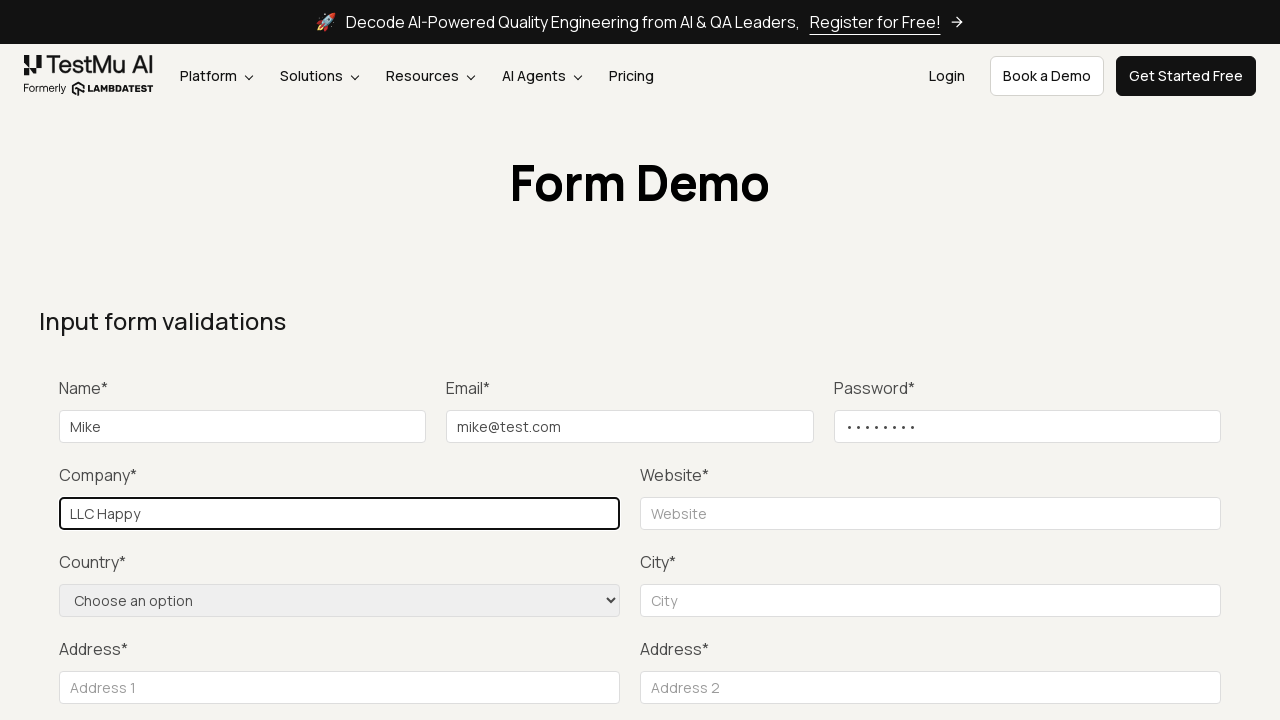

Selected 'United States' from country dropdown on select[name="country"]
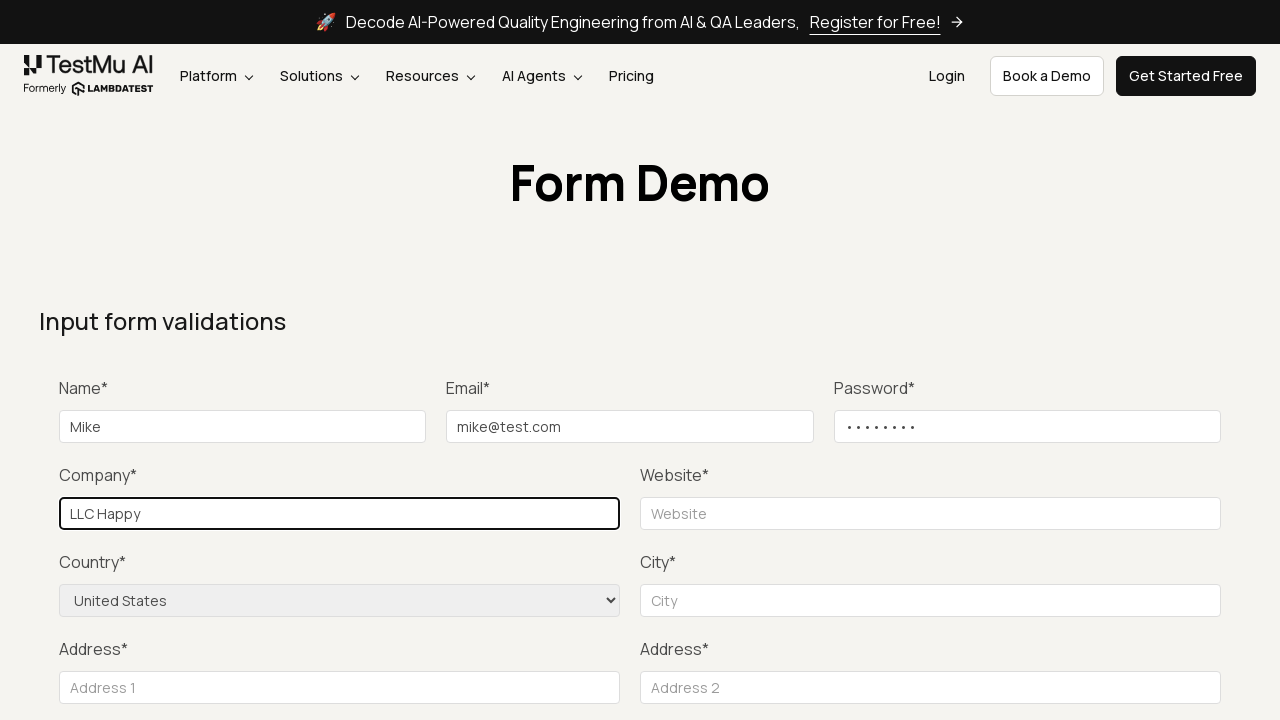

Filled city field with 'Orlando' on label:has-text("City*") ~ input#inputCity
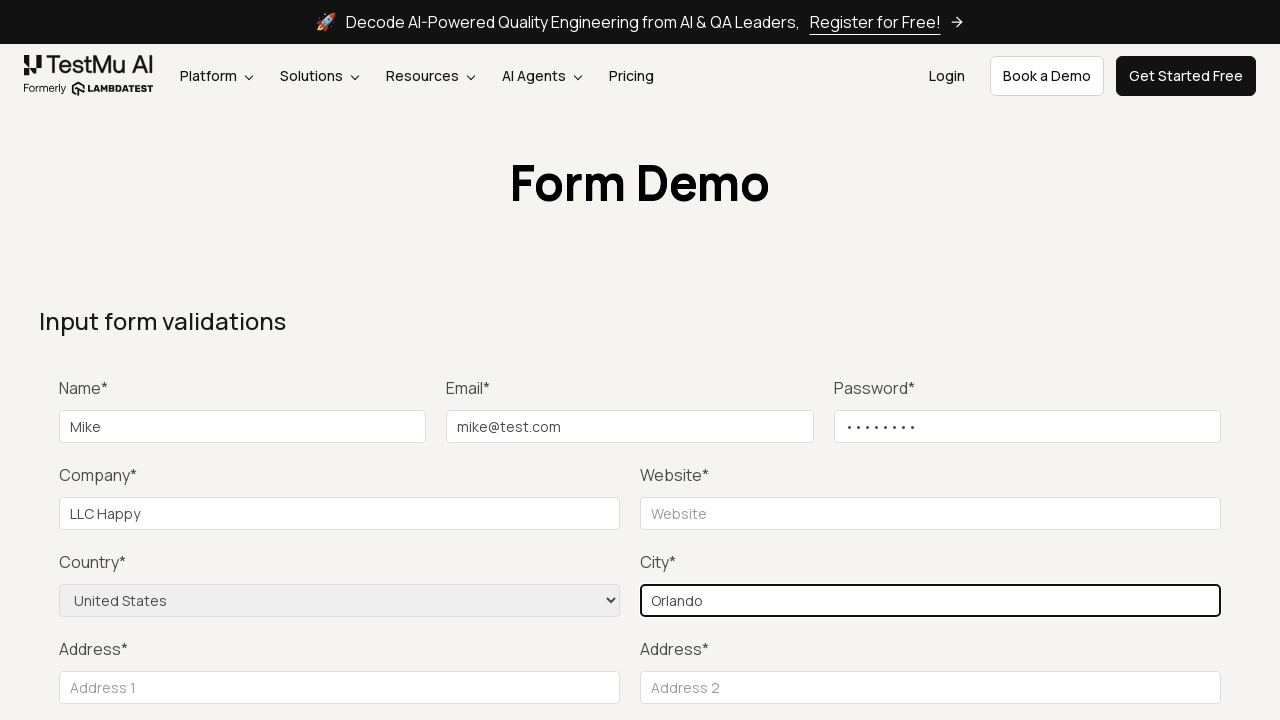

Filled address field with '704 Tobie Ct' on internal:attr=[placeholder="Address 1"i]
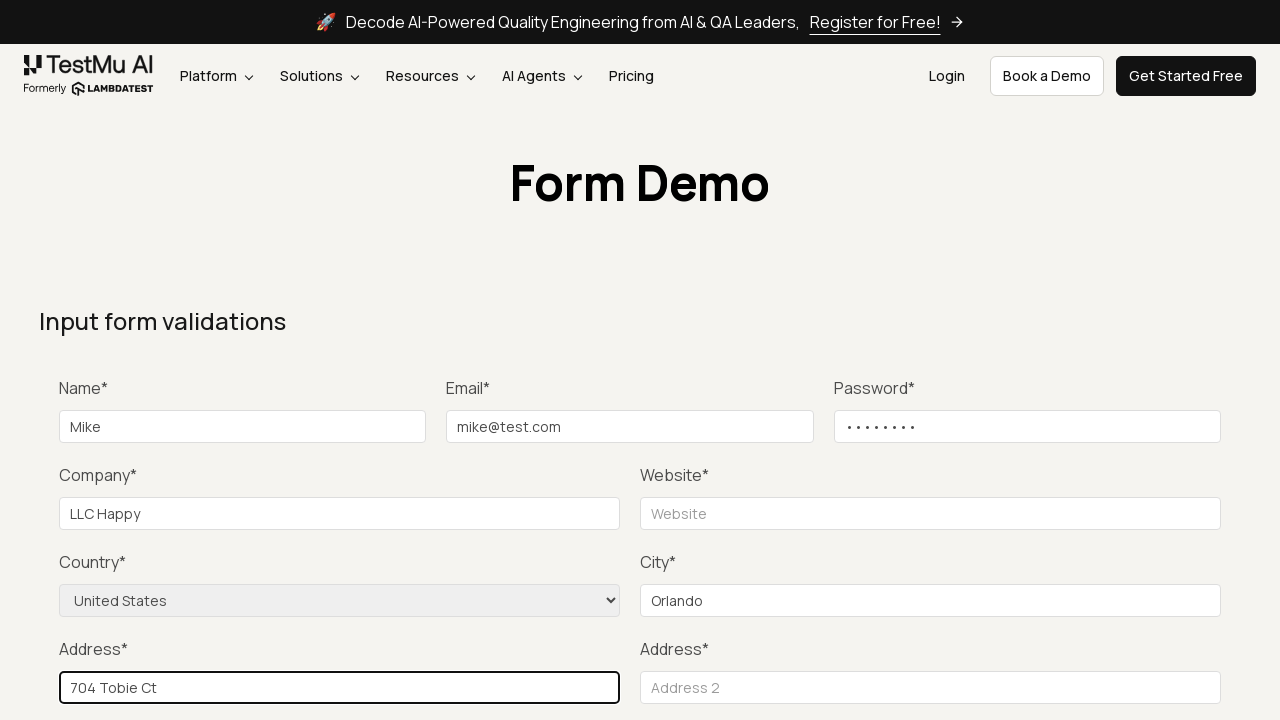

Filled zip code field with '32825' on internal:role=textbox[name="Zip code"i]
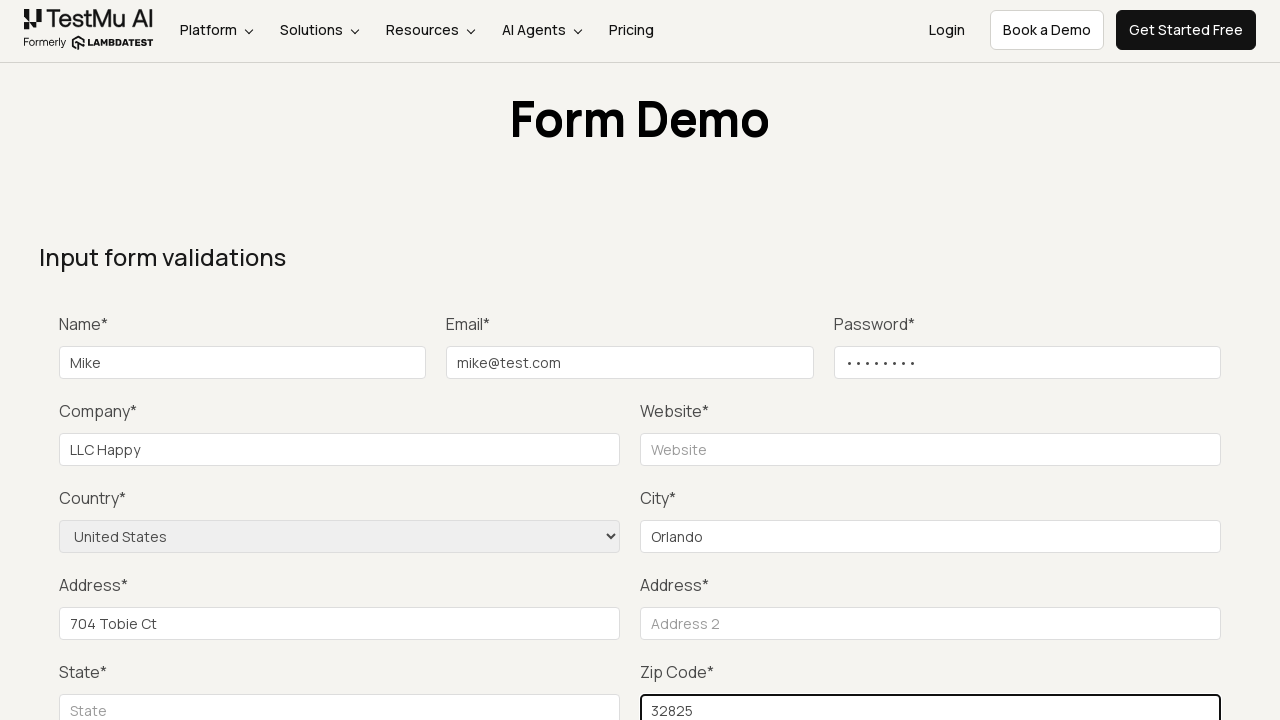

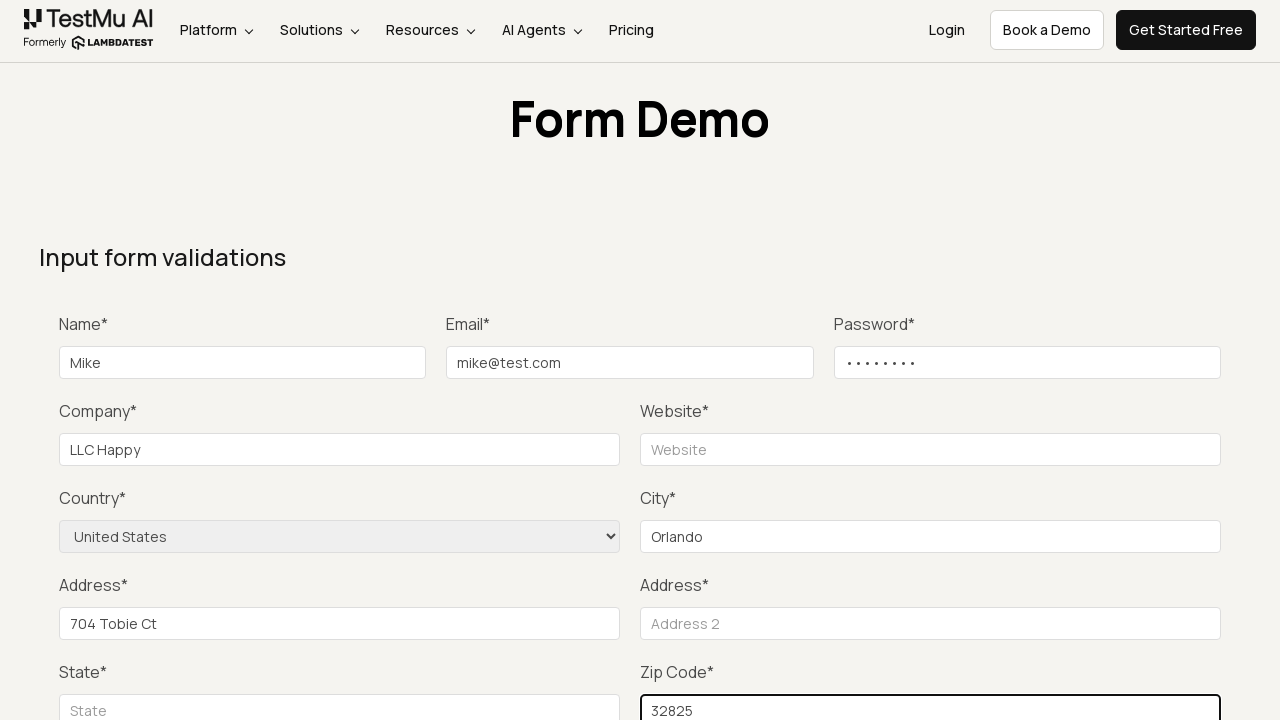